Tests clearing the completed state of all items by checking and unchecking the toggle all

Starting URL: https://demo.playwright.dev/todomvc

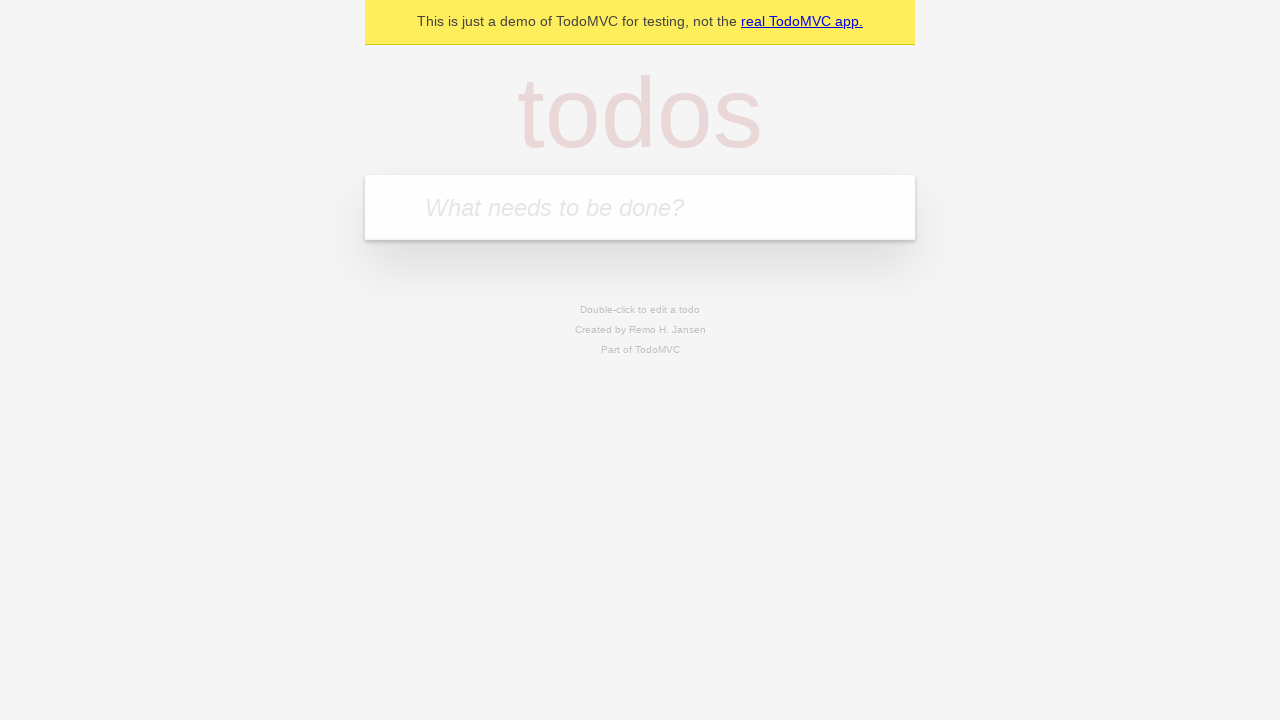

Filled todo input with 'buy some cheese' on internal:attr=[placeholder="What needs to be done?"i]
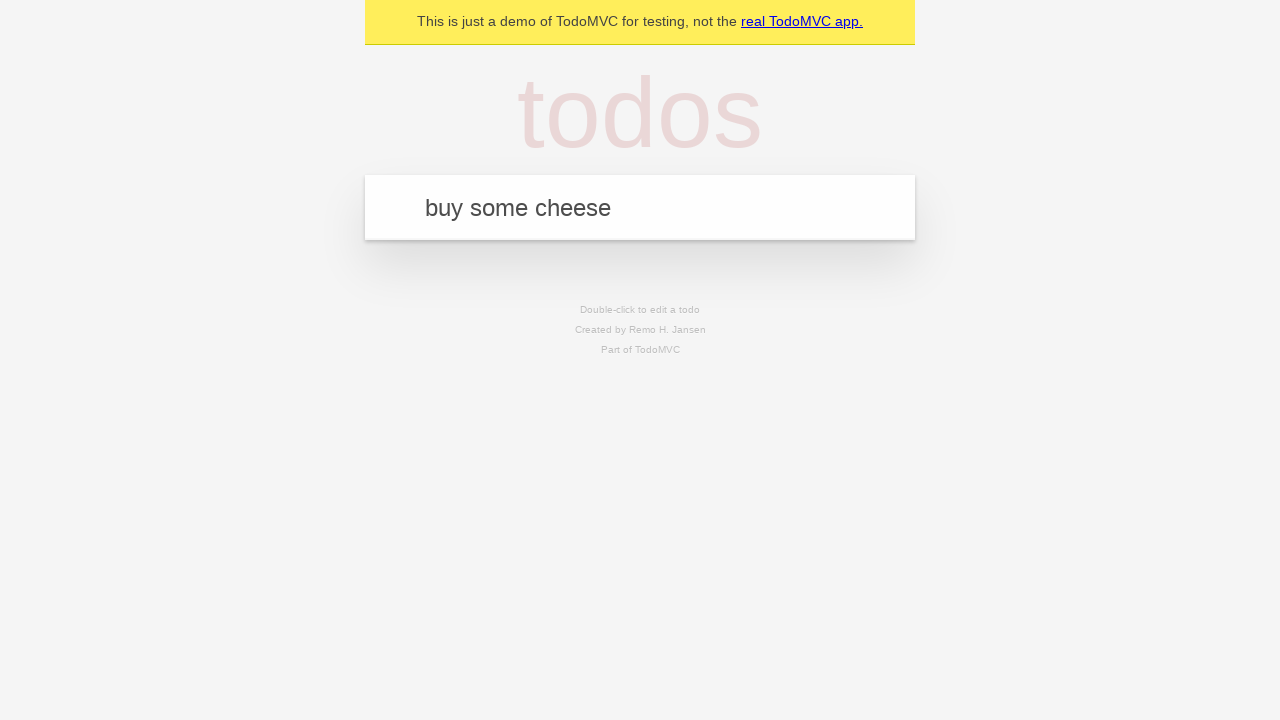

Pressed Enter to add first todo item on internal:attr=[placeholder="What needs to be done?"i]
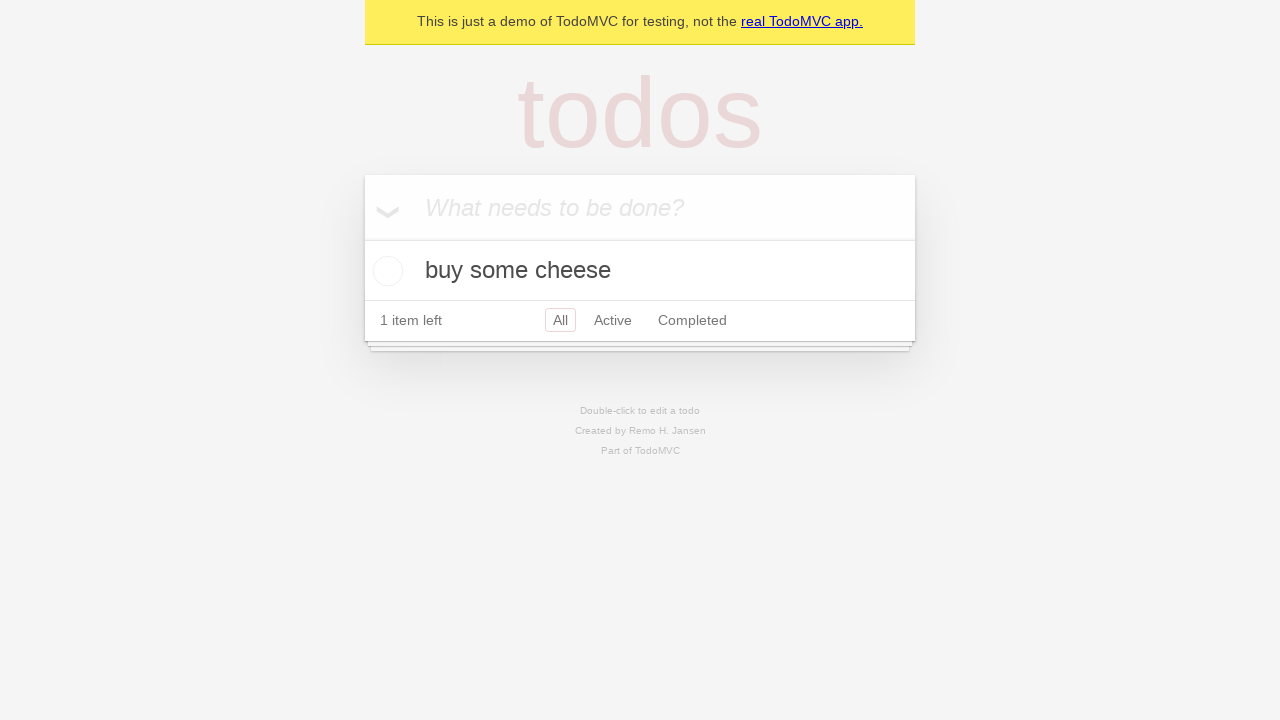

Filled todo input with 'feed the cat' on internal:attr=[placeholder="What needs to be done?"i]
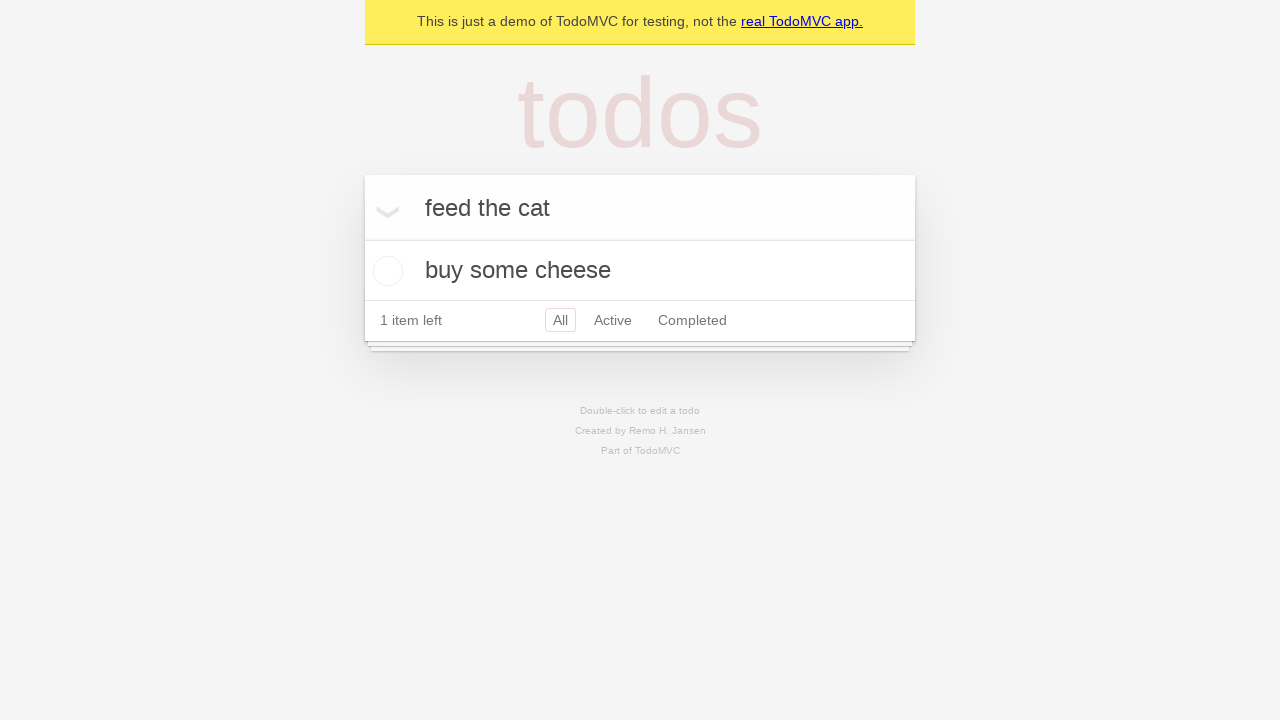

Pressed Enter to add second todo item on internal:attr=[placeholder="What needs to be done?"i]
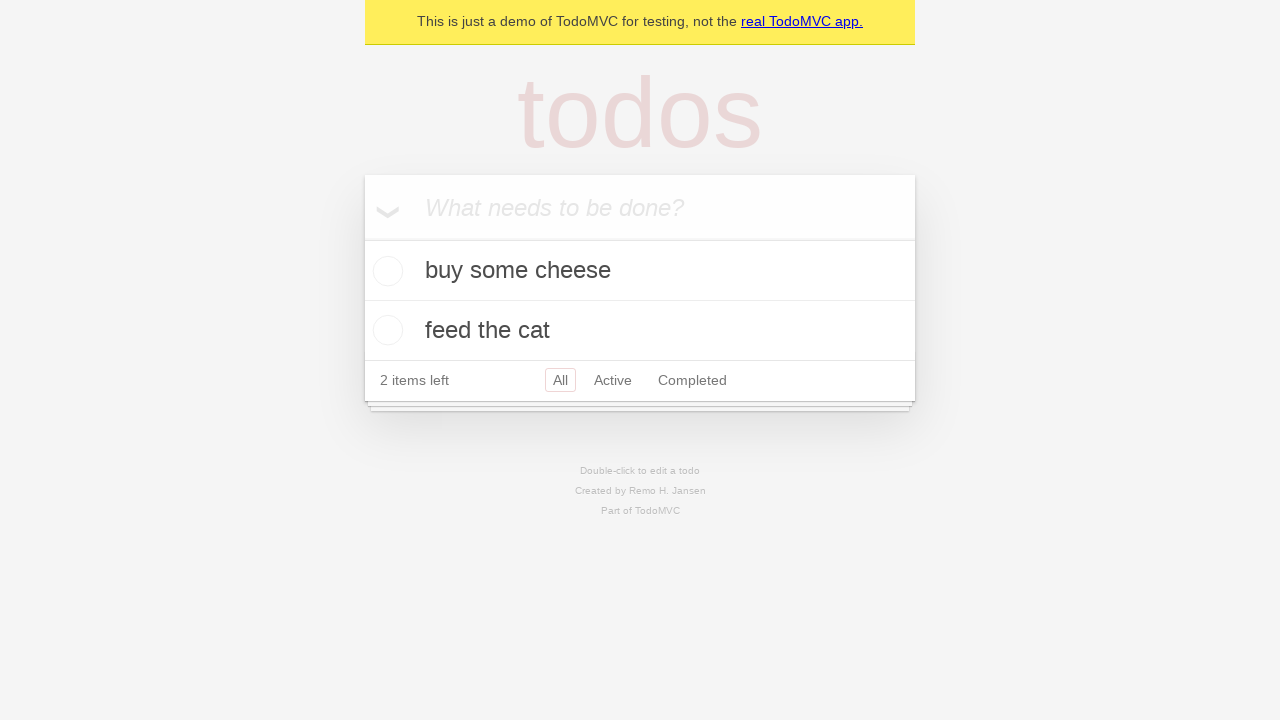

Filled todo input with 'book a doctors appointment' on internal:attr=[placeholder="What needs to be done?"i]
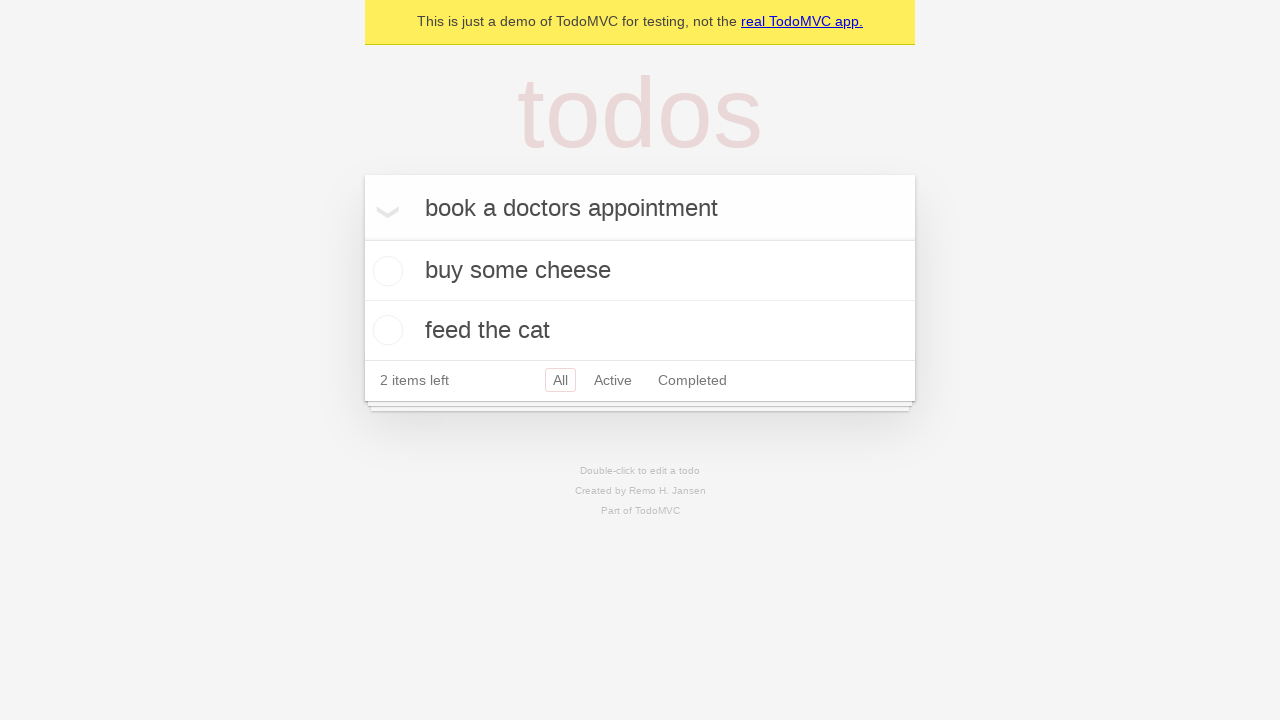

Pressed Enter to add third todo item on internal:attr=[placeholder="What needs to be done?"i]
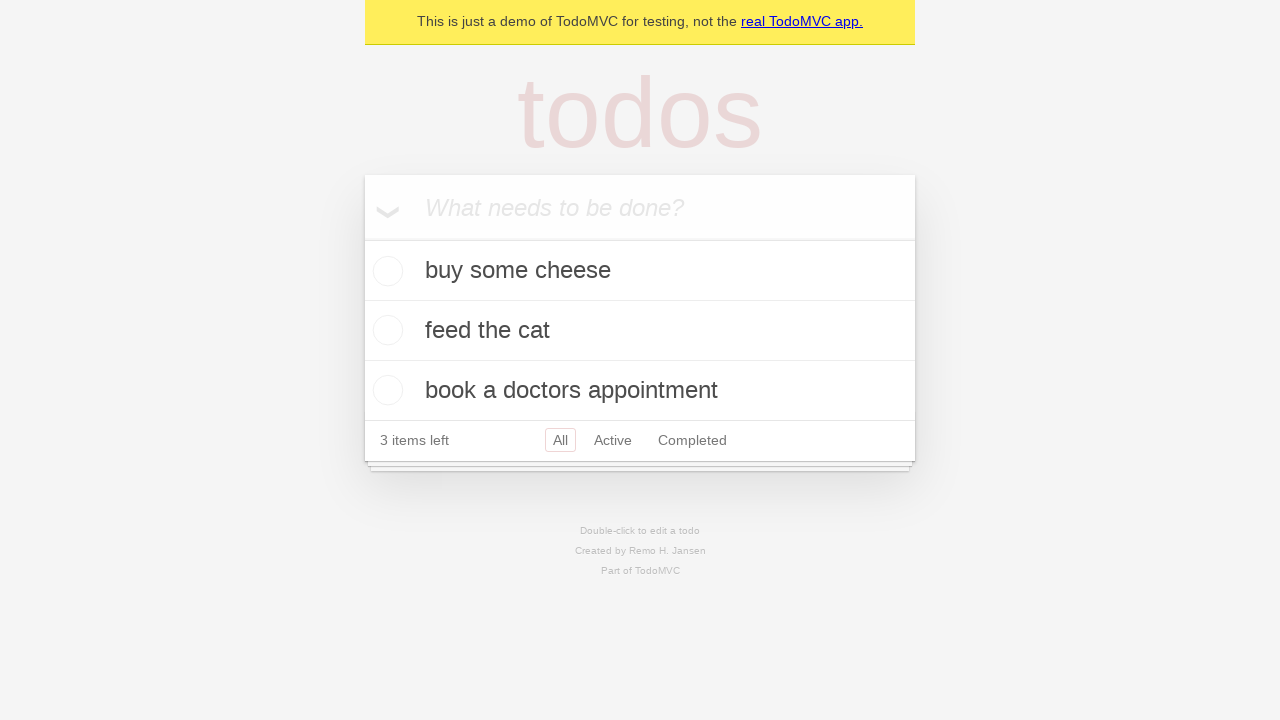

Clicked toggle all to mark all items as complete at (362, 238) on internal:label="Mark all as complete"i
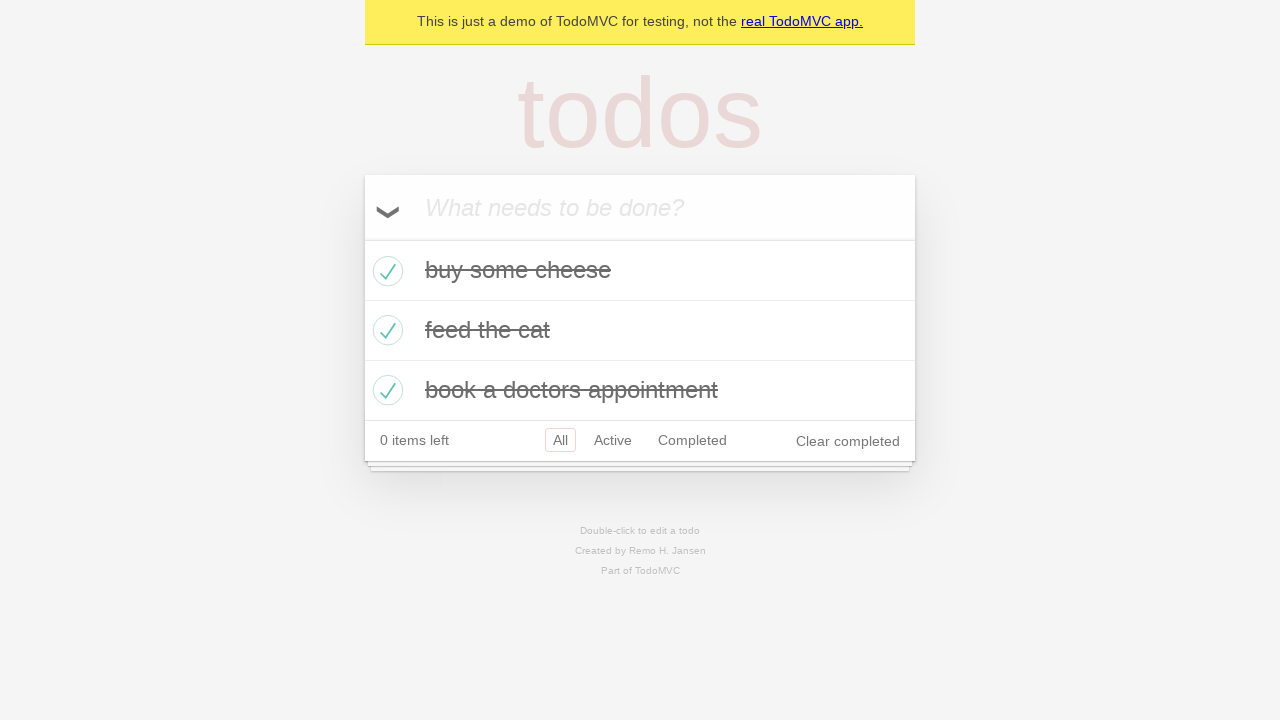

Clicked toggle all to uncheck all completed items at (362, 238) on internal:label="Mark all as complete"i
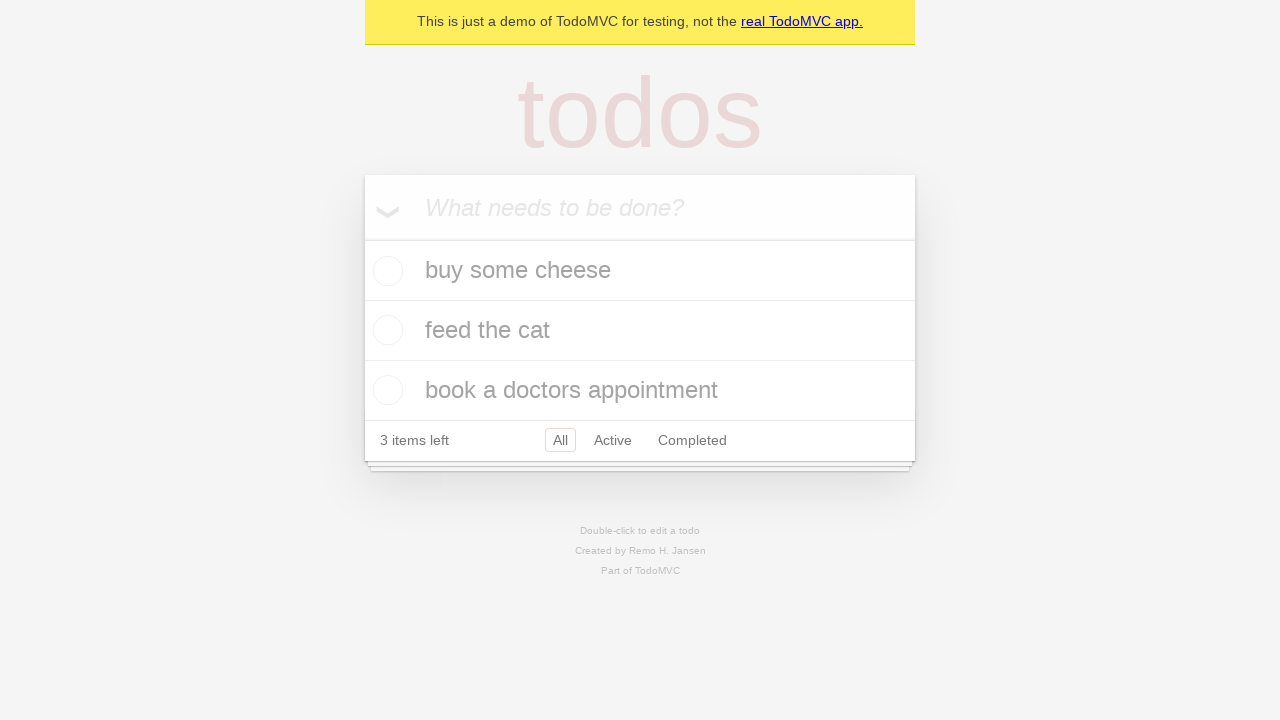

Waited for todo items to load in uncompleted state
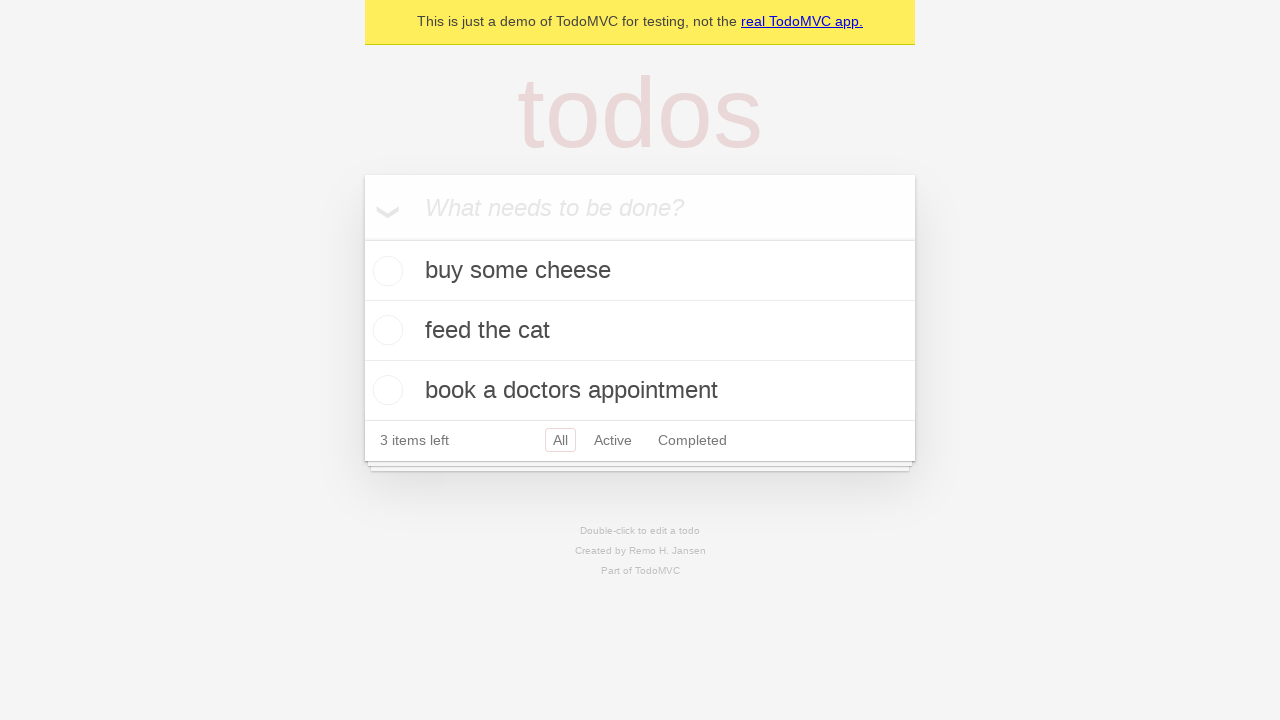

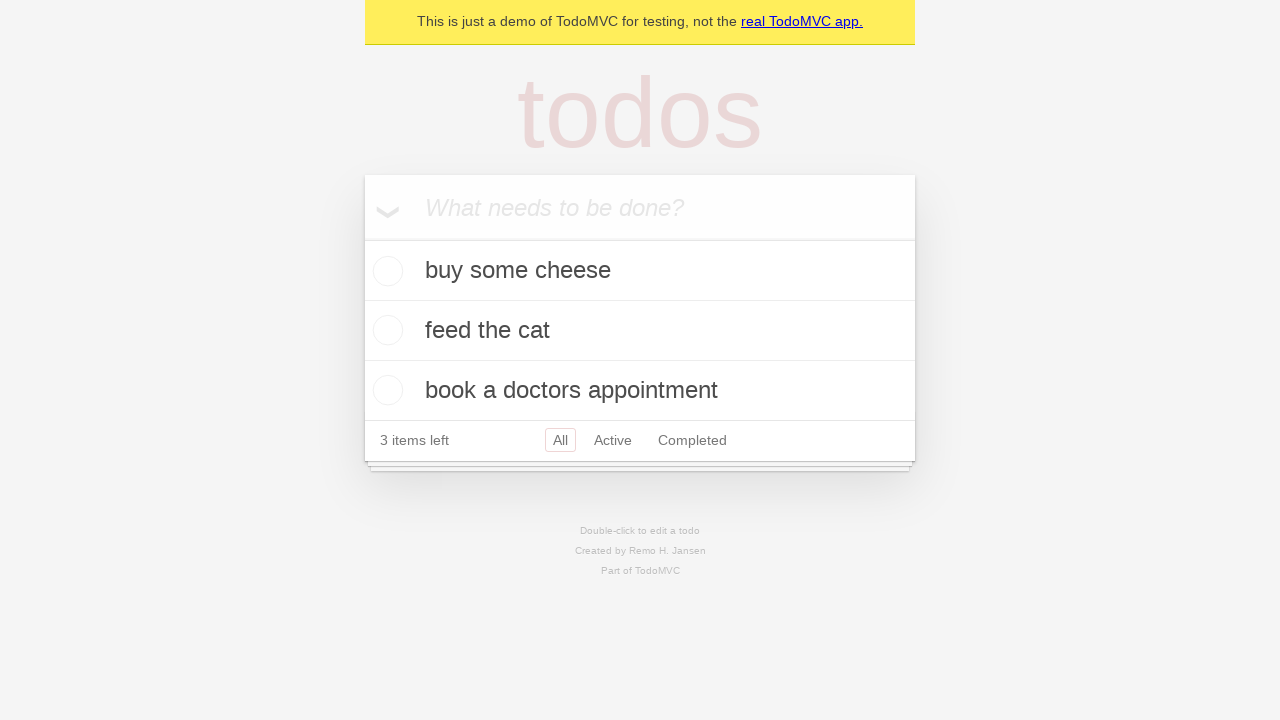